Tests Shadow DOM element handling by filling a search input field within a shadow DOM component on a books PWA application

Starting URL: https://books-pwakit.appspot.com/

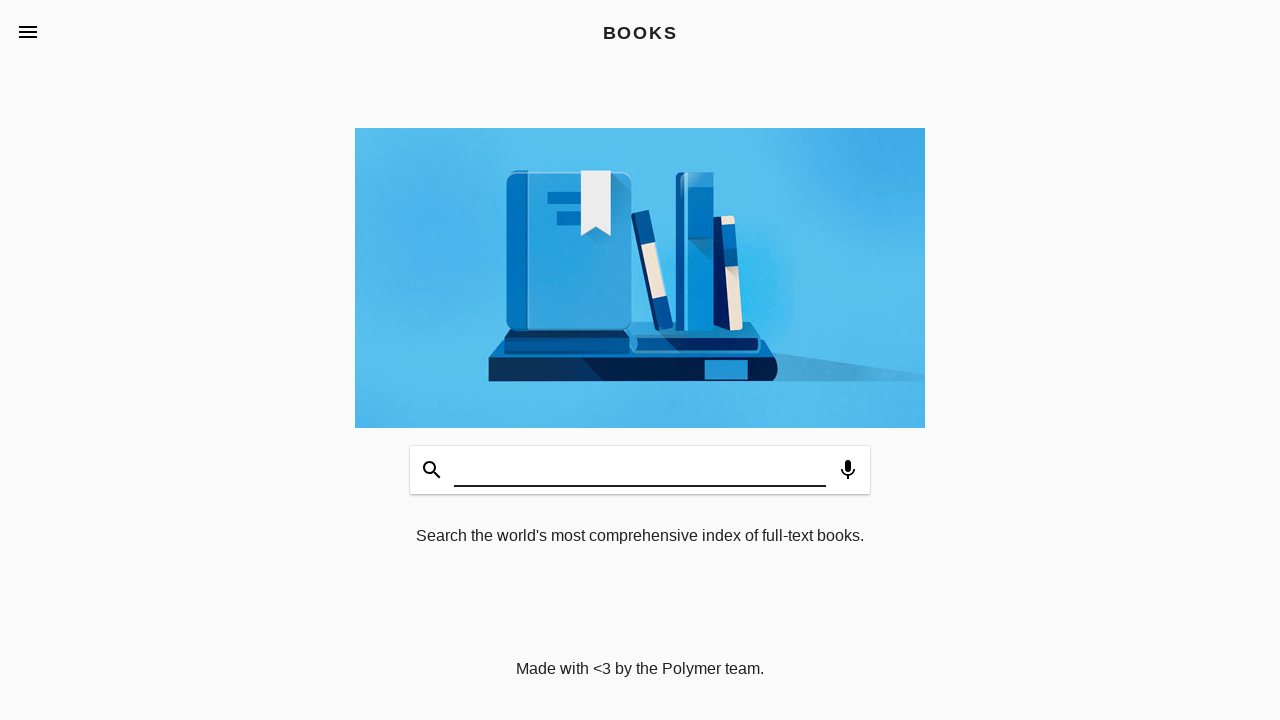

Filled search input field within shadow DOM component with 'Testing Books' on book-app[apptitle='BOOKS'] #input
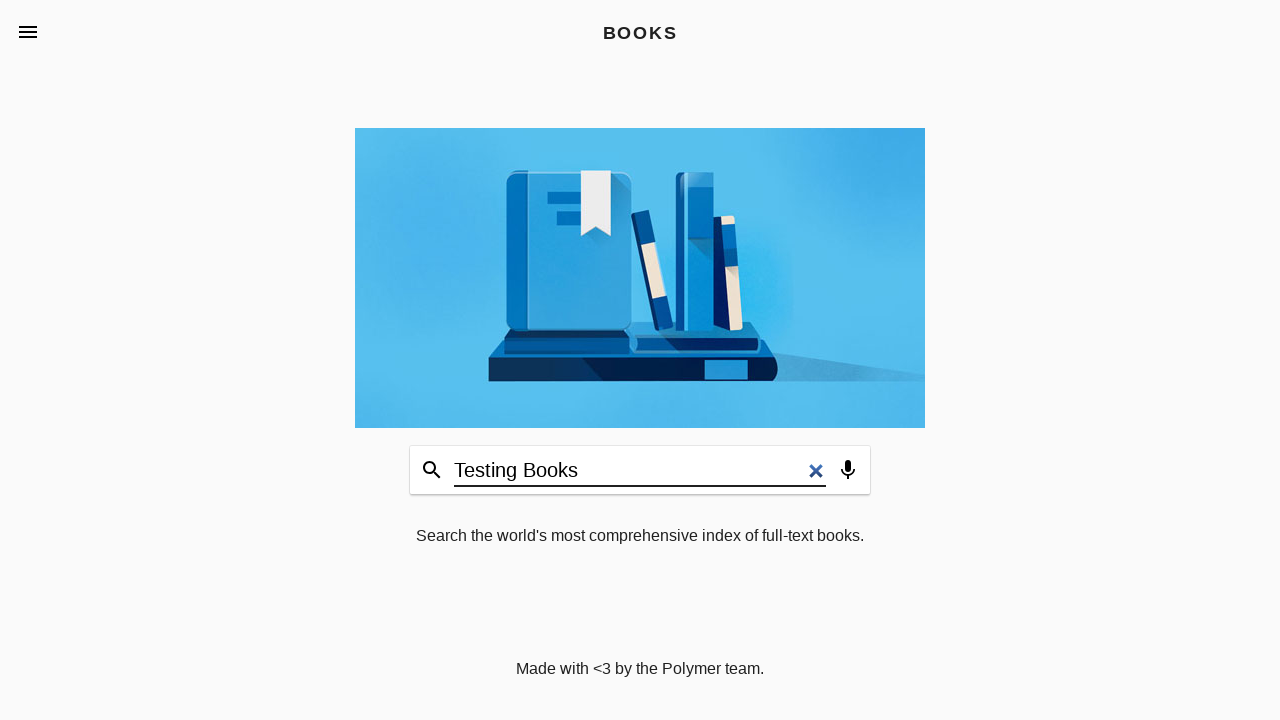

Verified books description element is present in shadow DOM
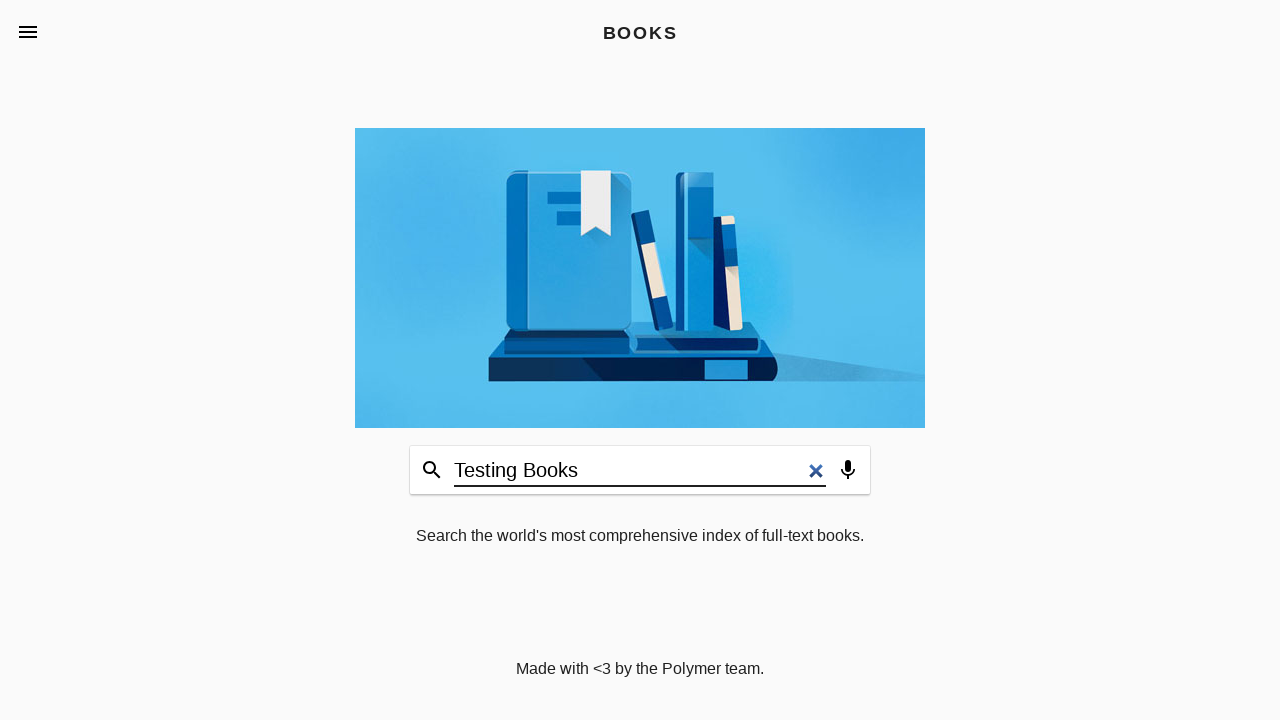

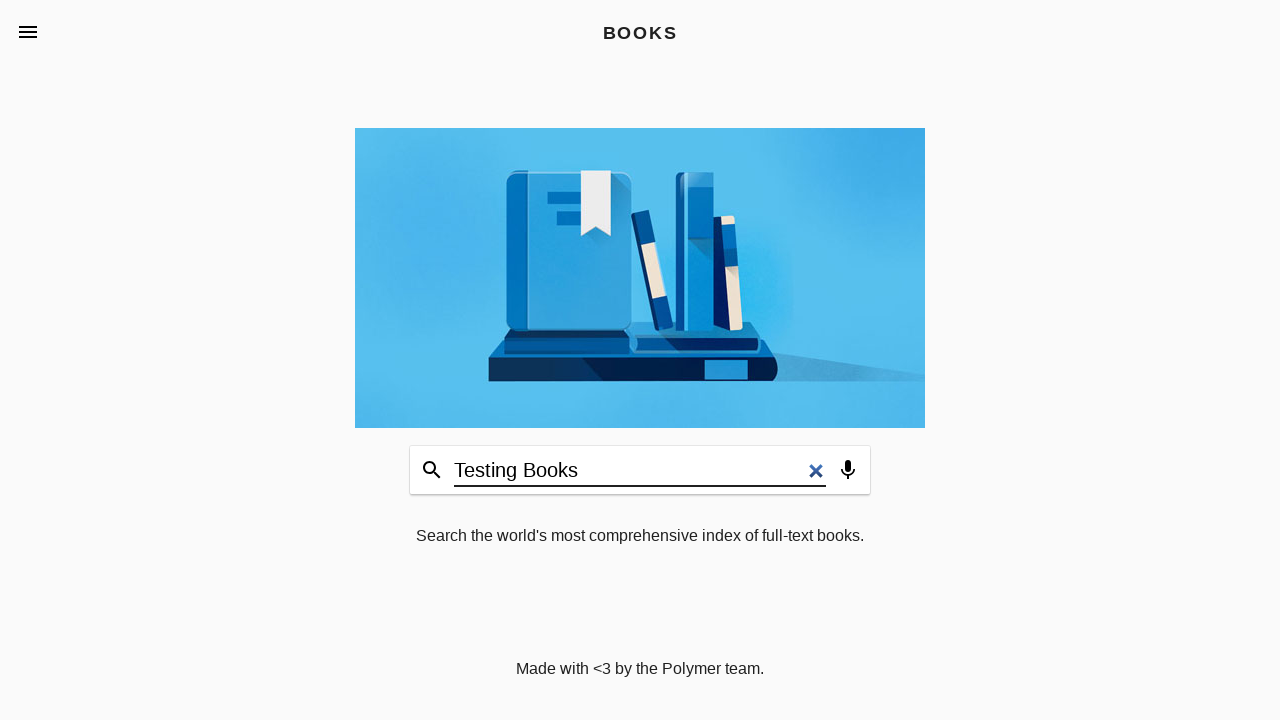